Tests drag and drop functionality on jQuery UI demo page by dragging an element from source to destination within an iframe

Starting URL: https://jqueryui.com/droppable/

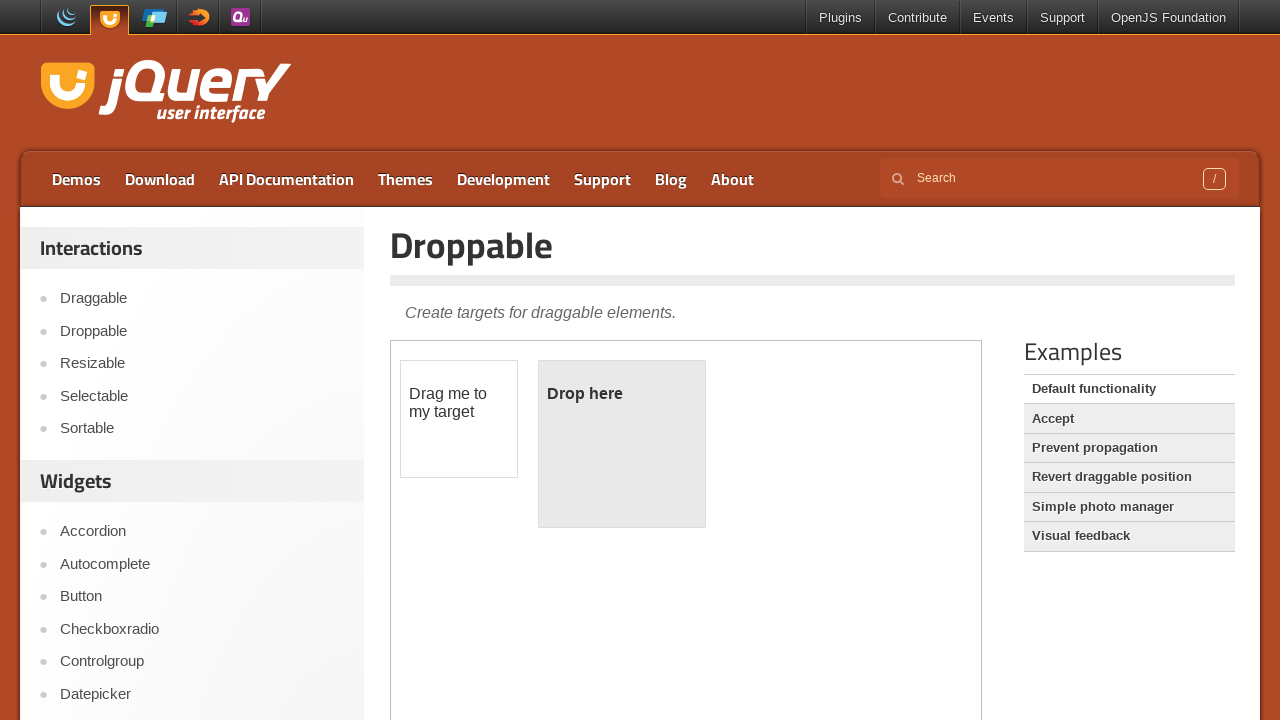

Located and accessed the iframe containing drag and drop demo
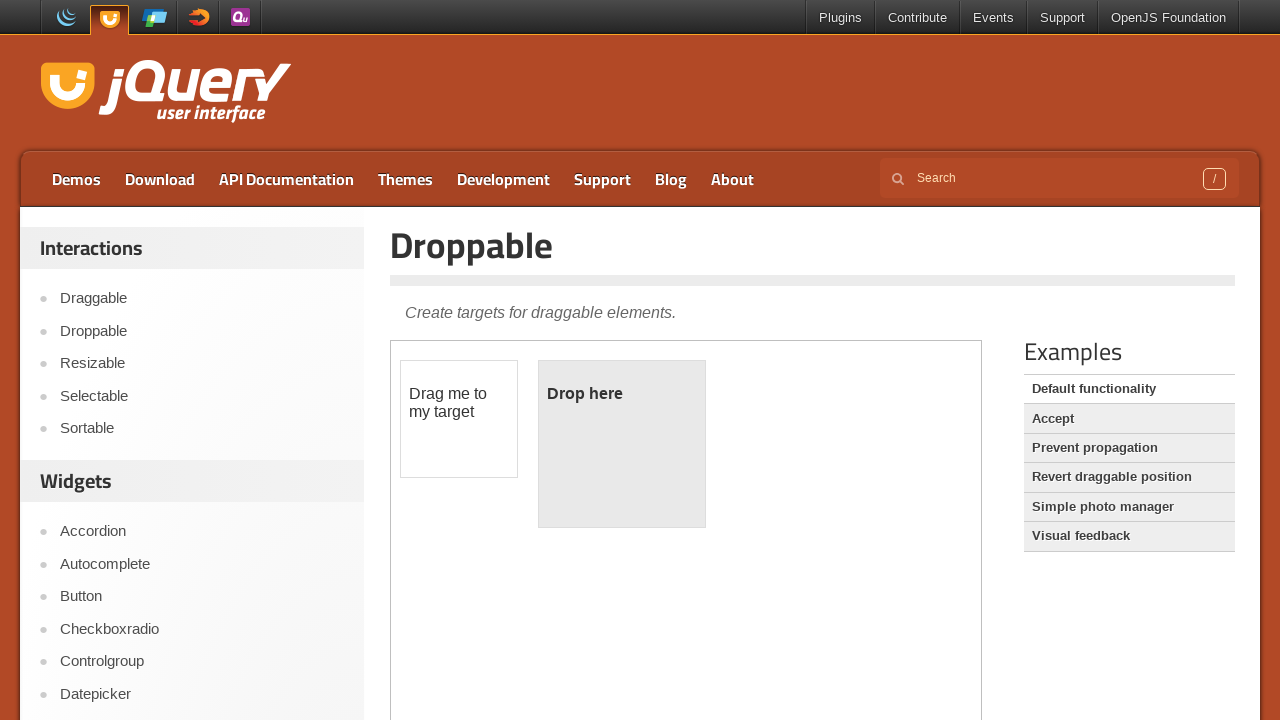

Located the draggable element with id 'draggable'
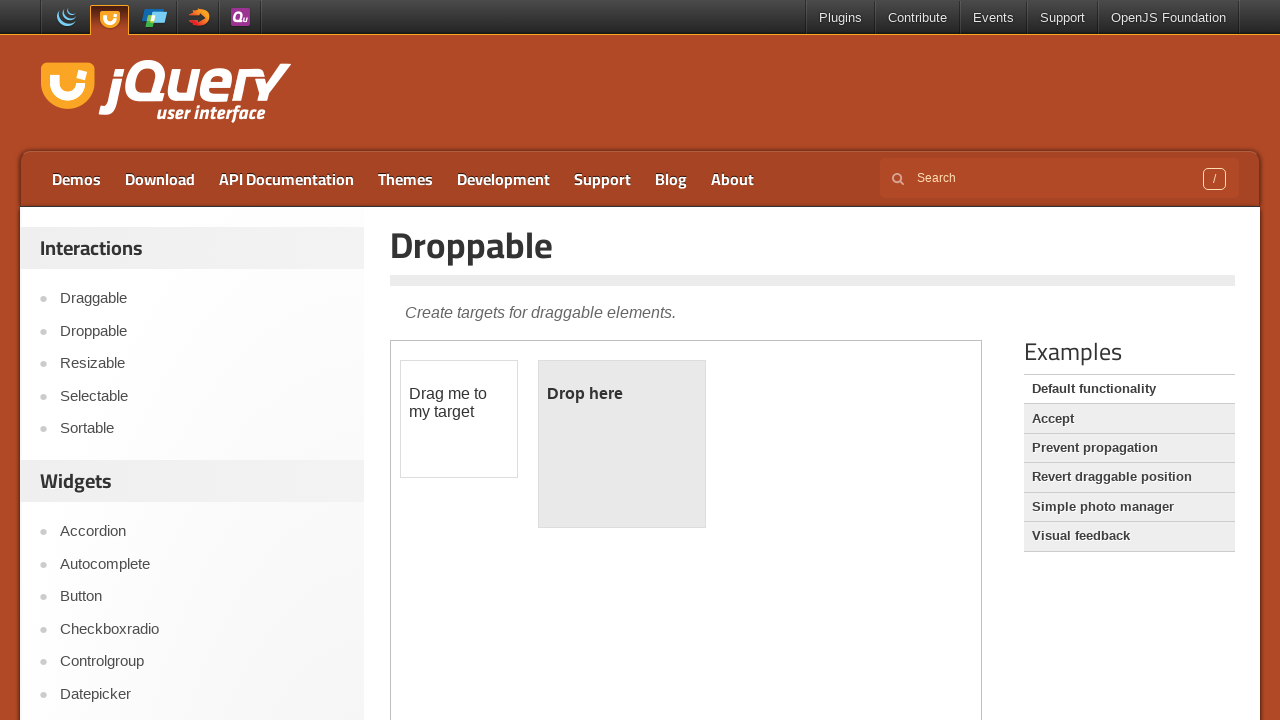

Located the droppable element with id 'droppable'
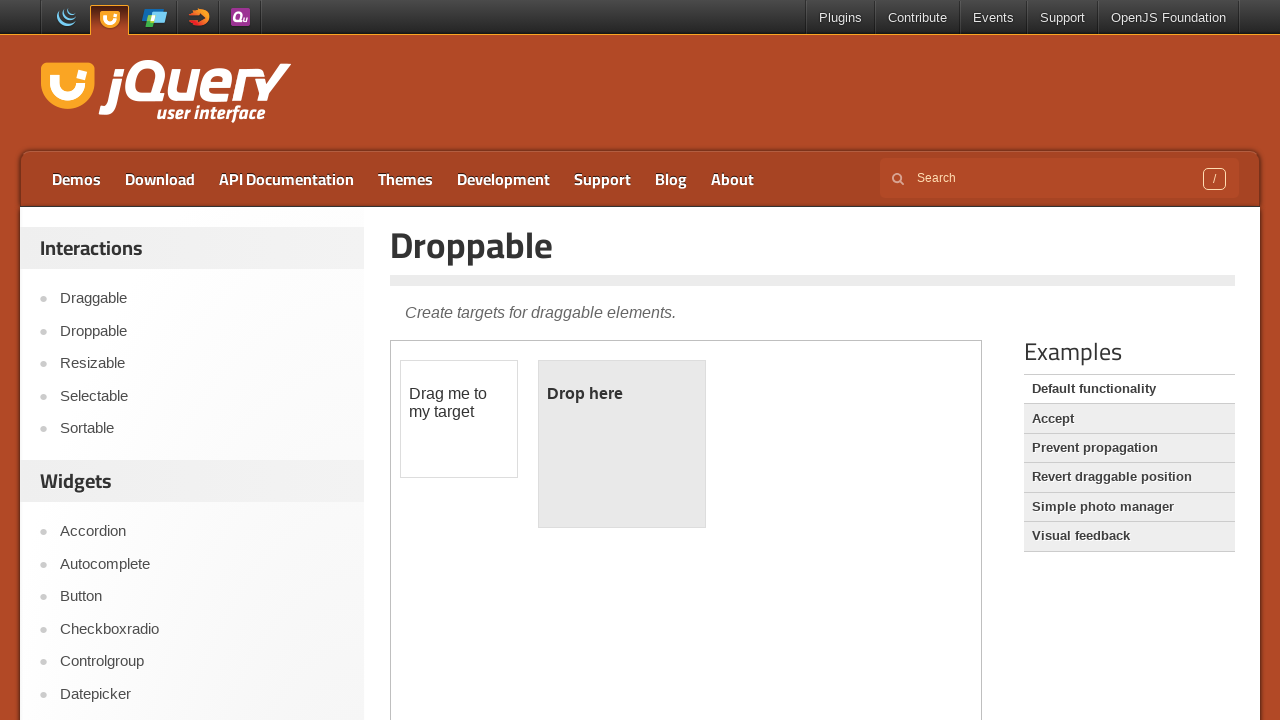

Dragged the draggable element to the droppable element at (622, 444)
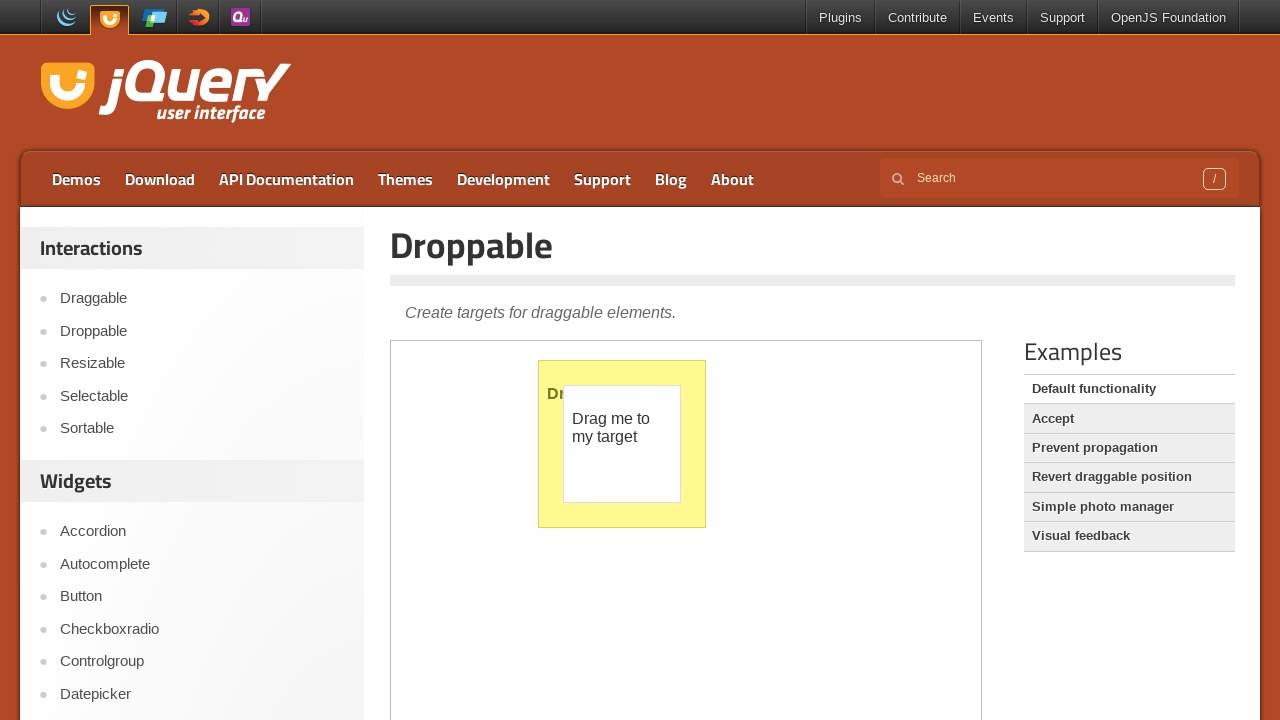

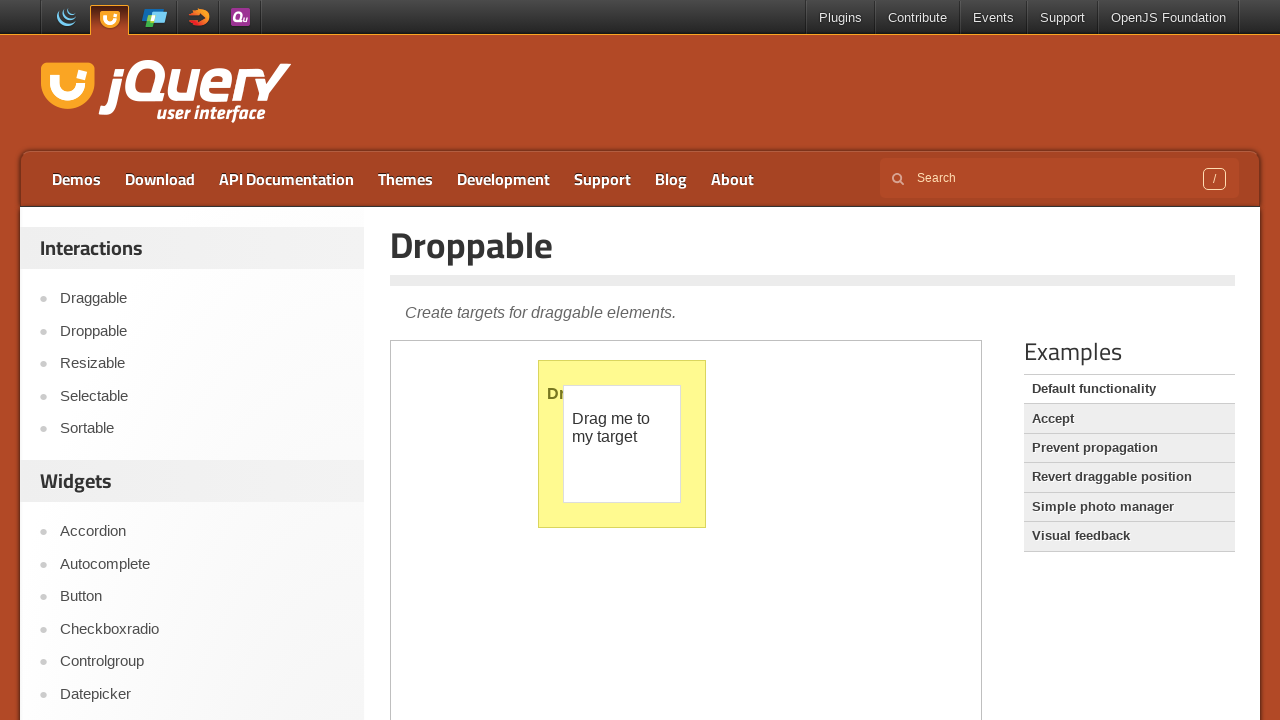